Tests that new items are appended to the bottom of the todo list

Starting URL: https://demo.playwright.dev/todomvc

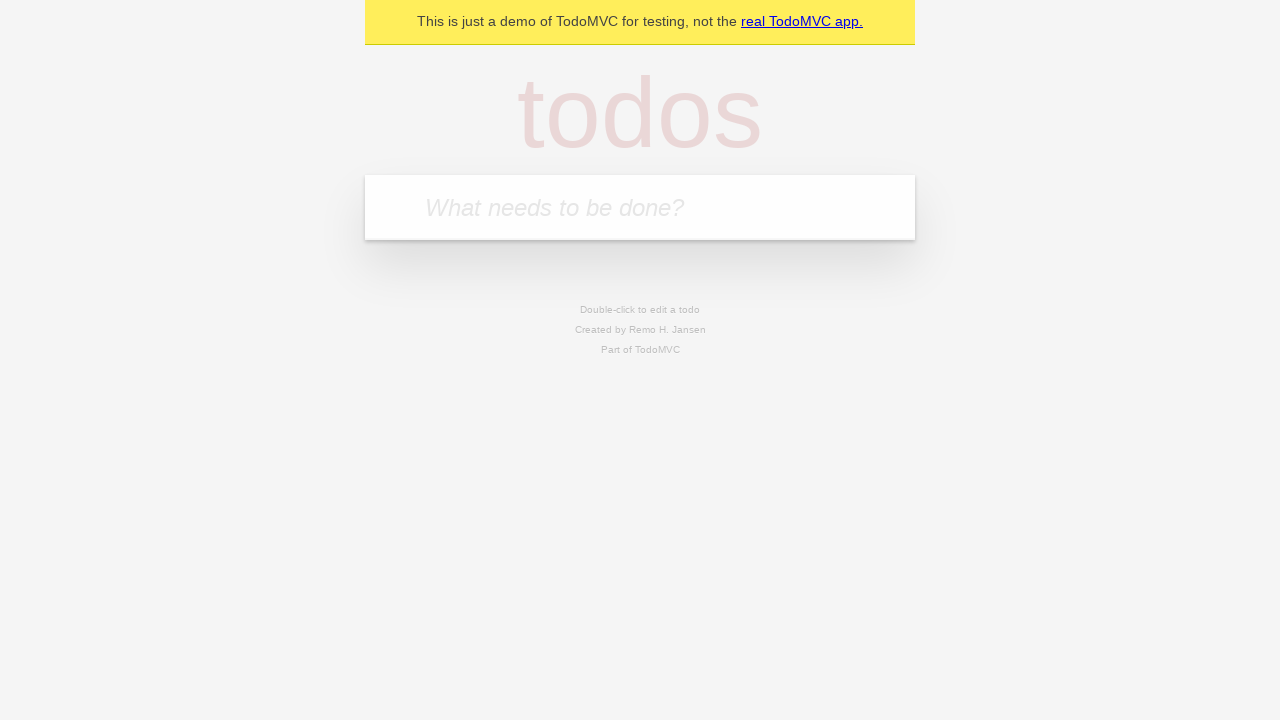

Filled todo input with 'buy some cheese' on internal:attr=[placeholder="What needs to be done?"i]
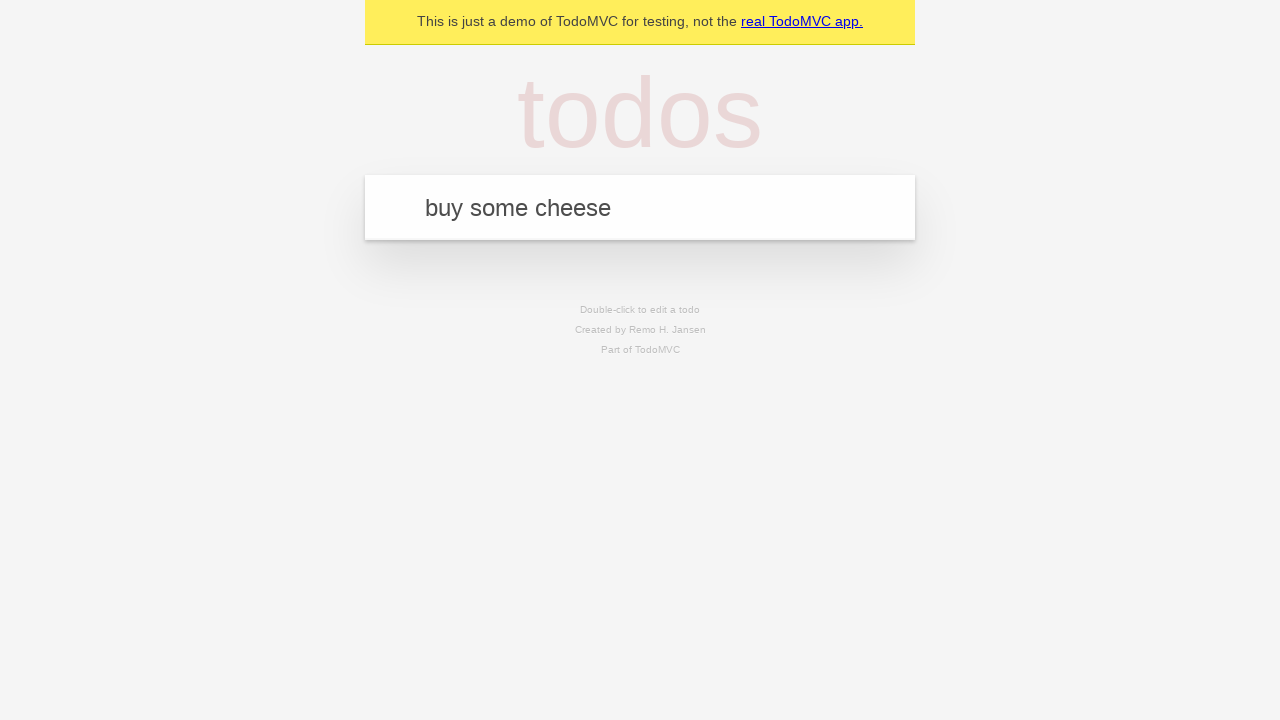

Pressed Enter to add first todo item on internal:attr=[placeholder="What needs to be done?"i]
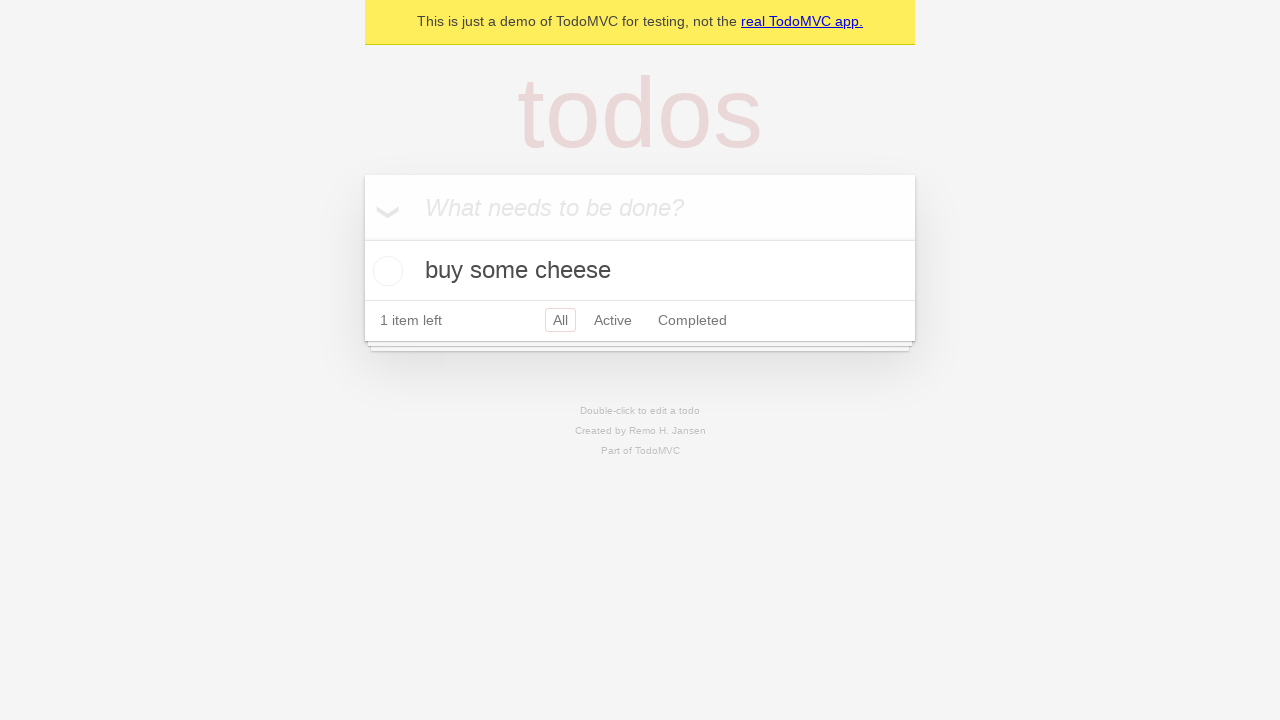

Filled todo input with 'feed the cat' on internal:attr=[placeholder="What needs to be done?"i]
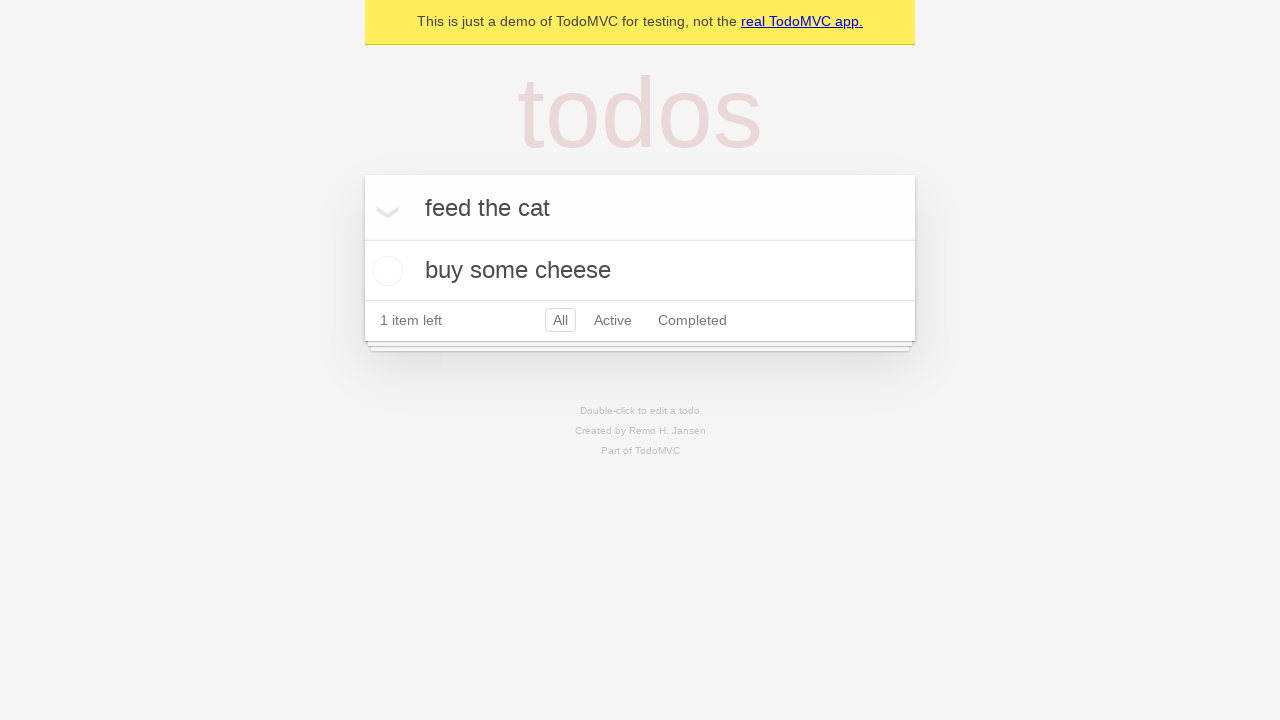

Pressed Enter to add second todo item on internal:attr=[placeholder="What needs to be done?"i]
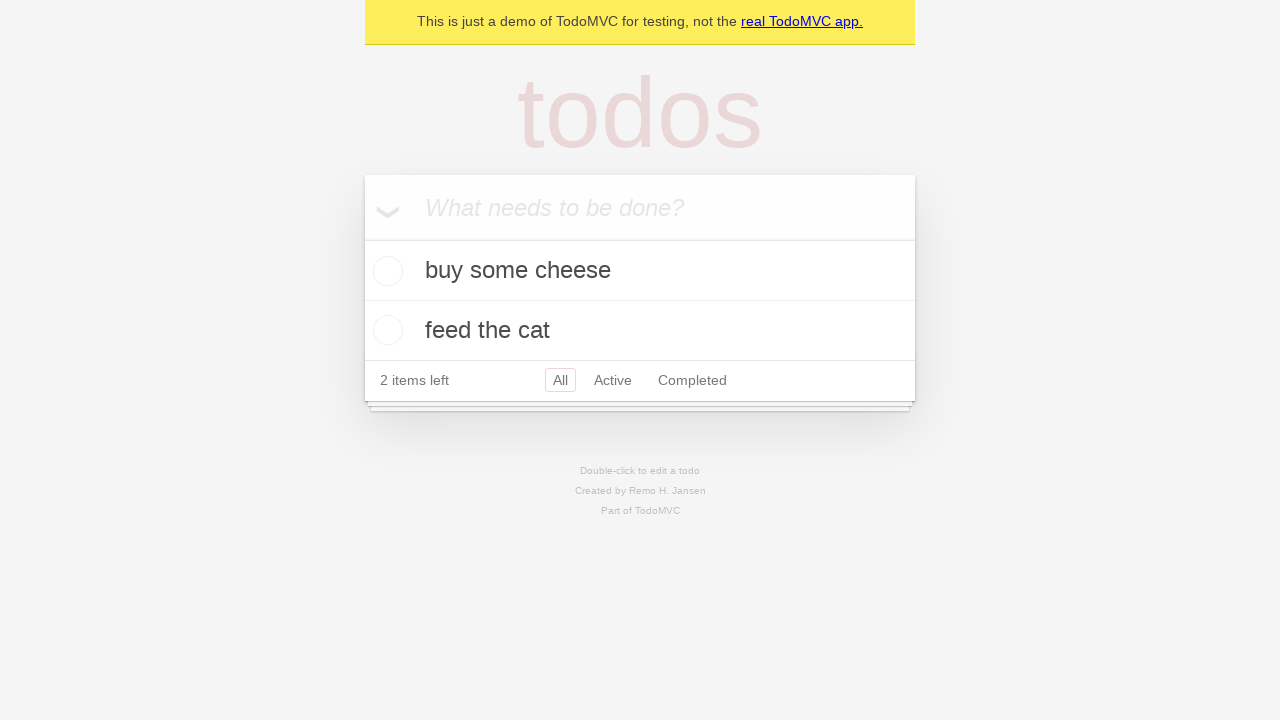

Filled todo input with 'book a doctors appointment' on internal:attr=[placeholder="What needs to be done?"i]
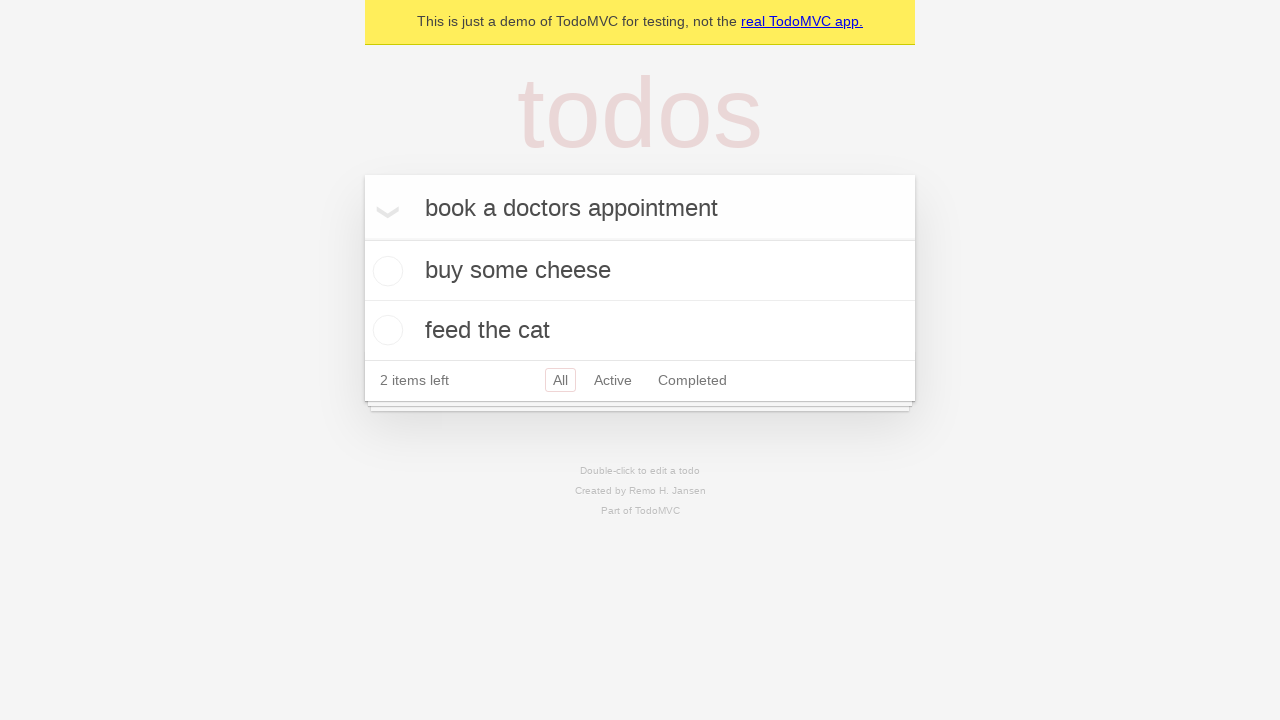

Pressed Enter to add third todo item on internal:attr=[placeholder="What needs to be done?"i]
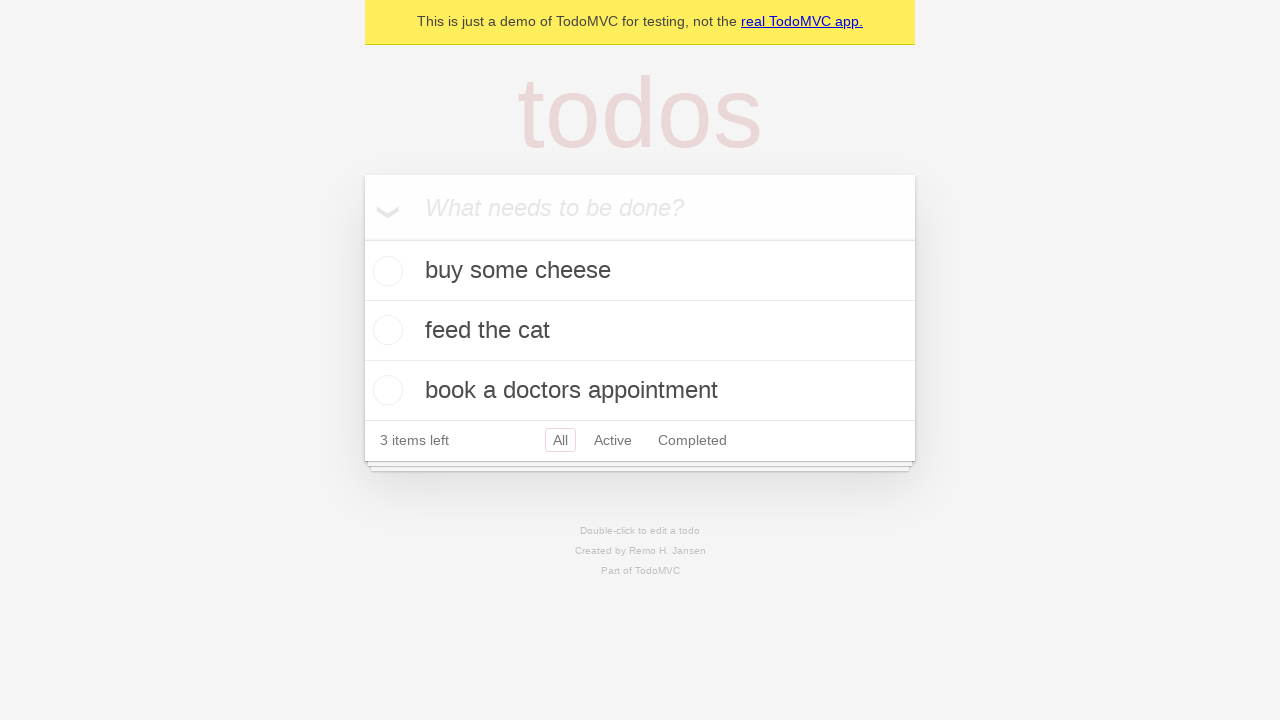

Verified that todo list shows 3 items left
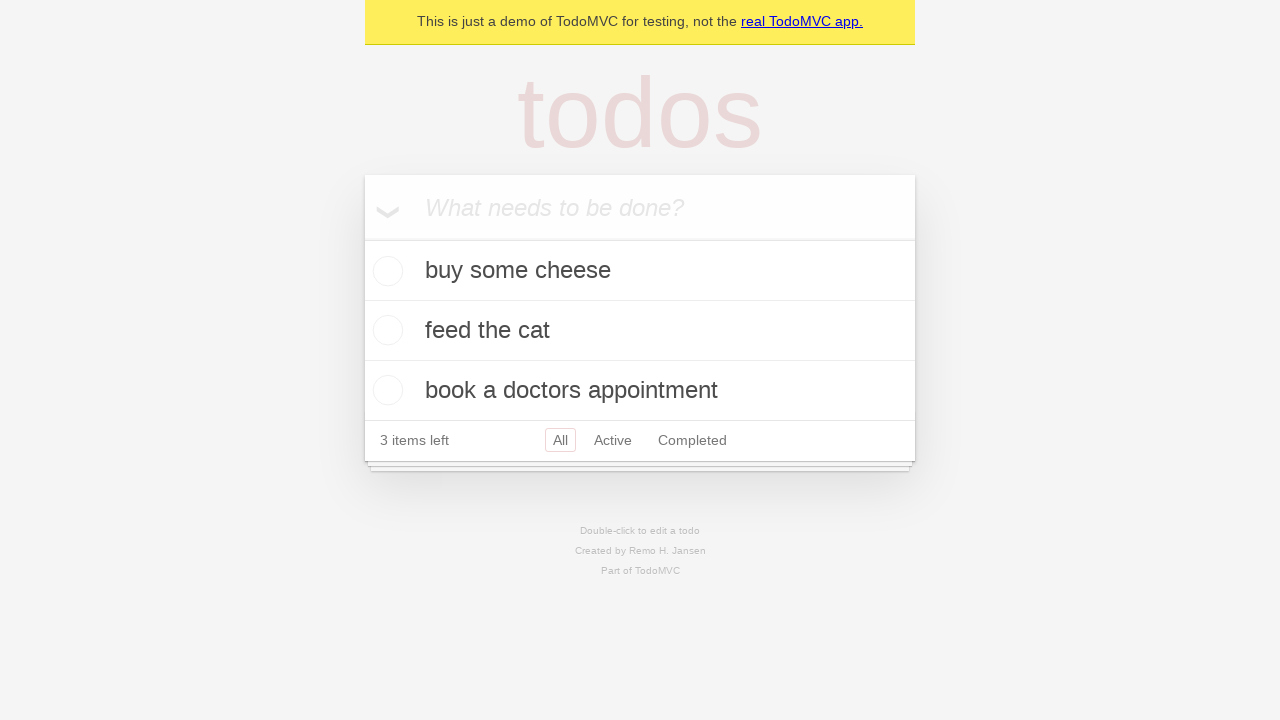

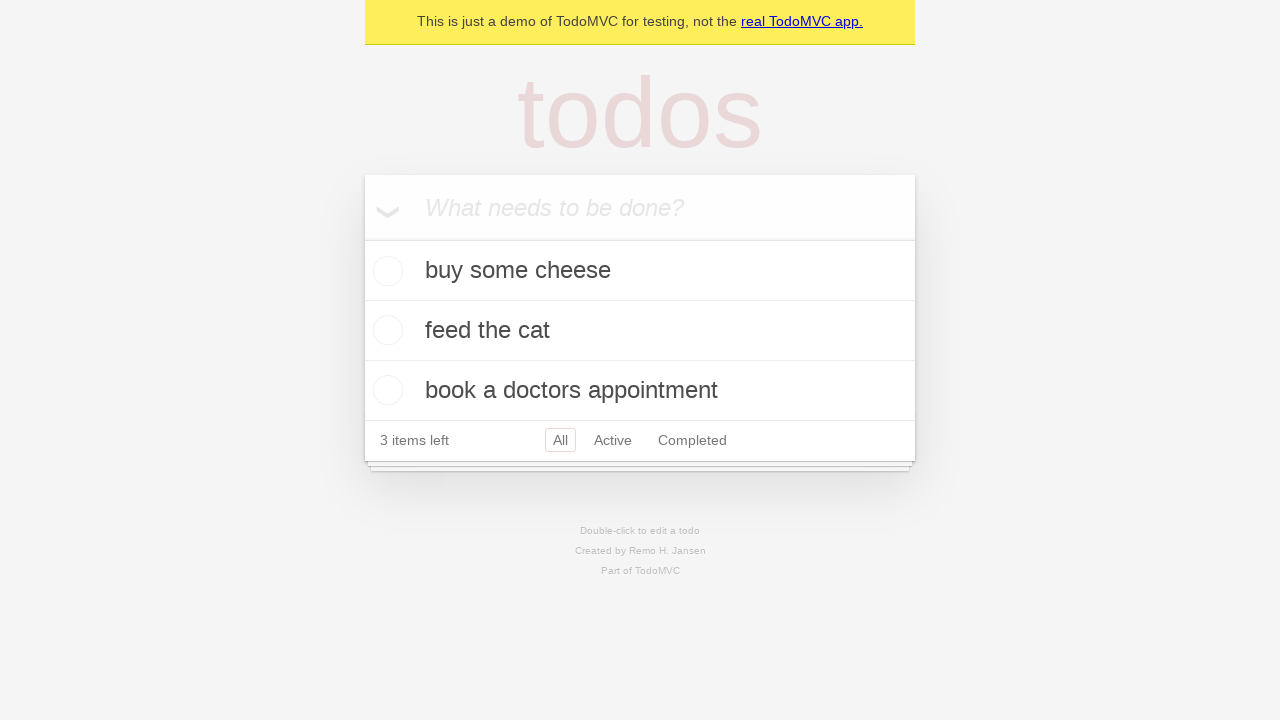